Tests drag and drop functionality on jQuery UI demo page by dragging an element and dropping it onto a target area using multiple drag methods

Starting URL: https://jqueryui.com/droppable/

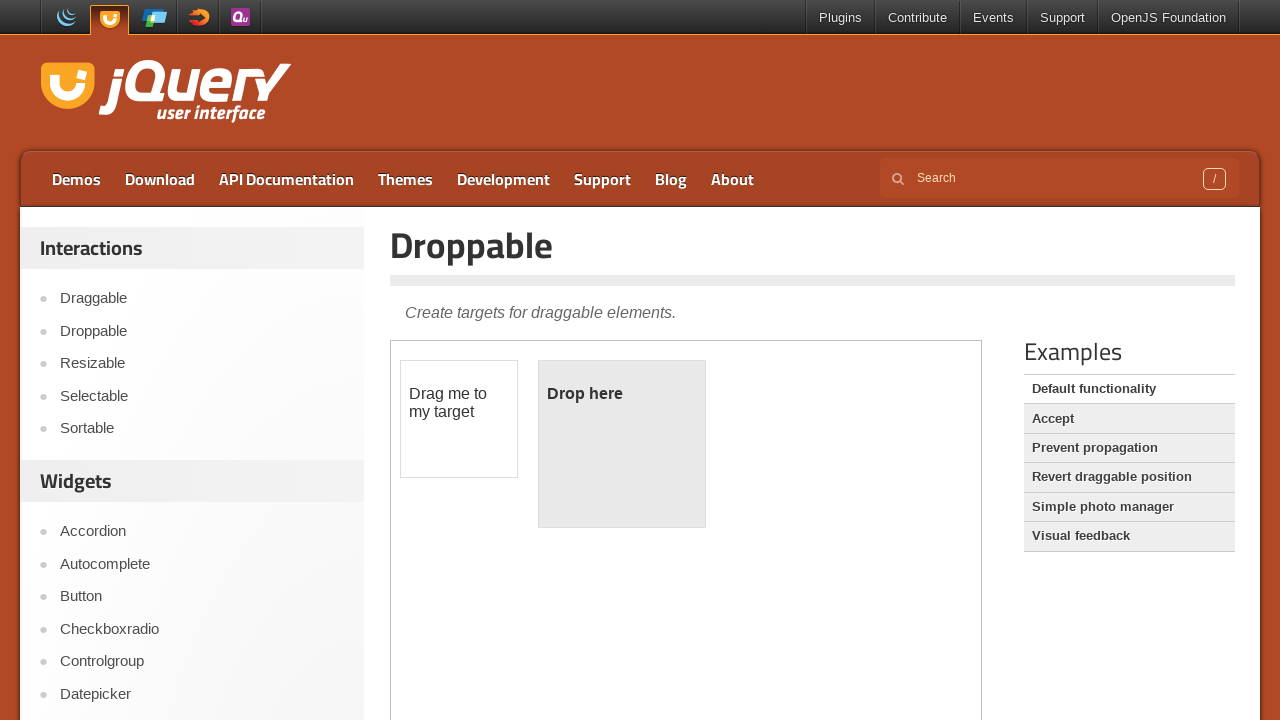

Located iframe containing drag and drop demo
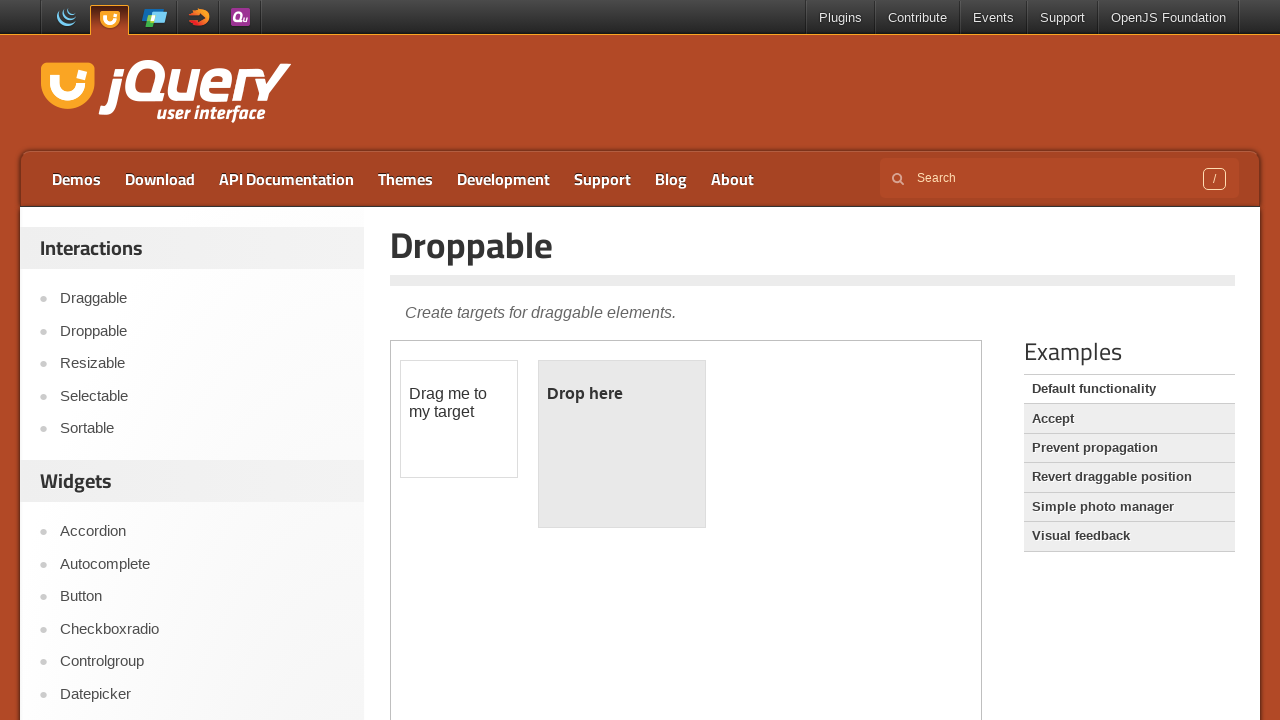

Located draggable element
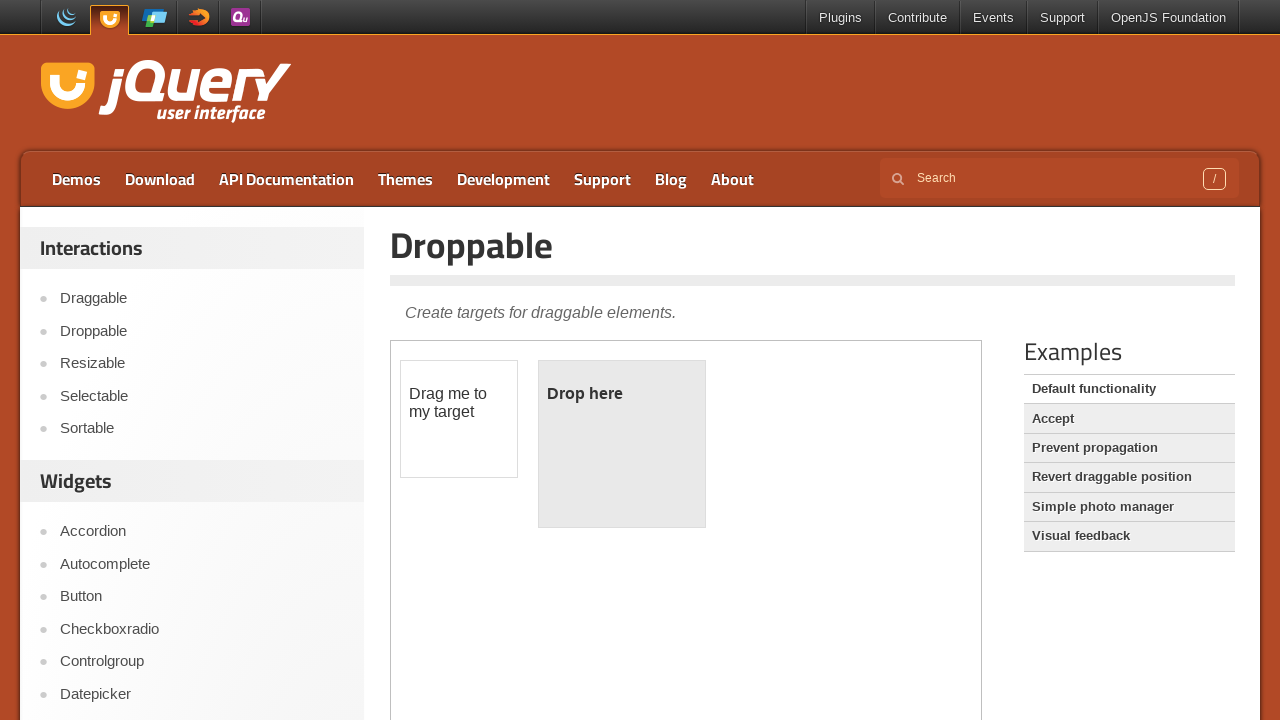

Located droppable target element
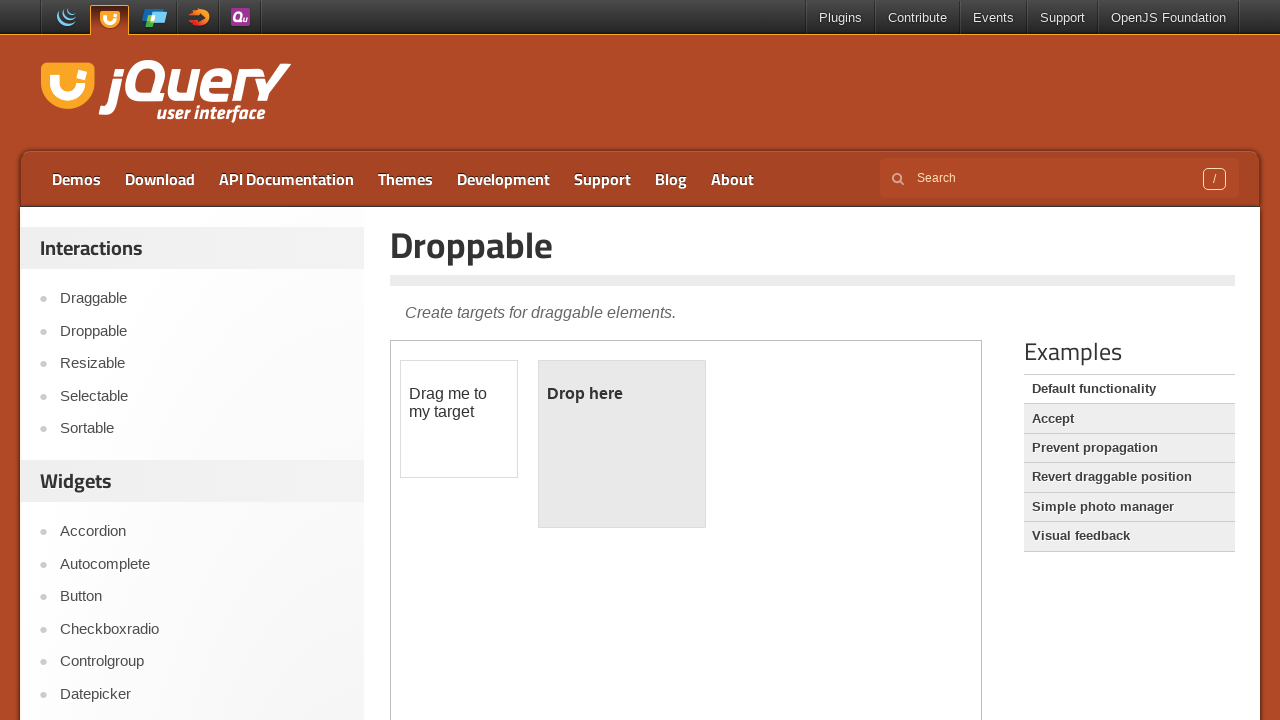

Dragged element to droppable target using drag_to method at (622, 444)
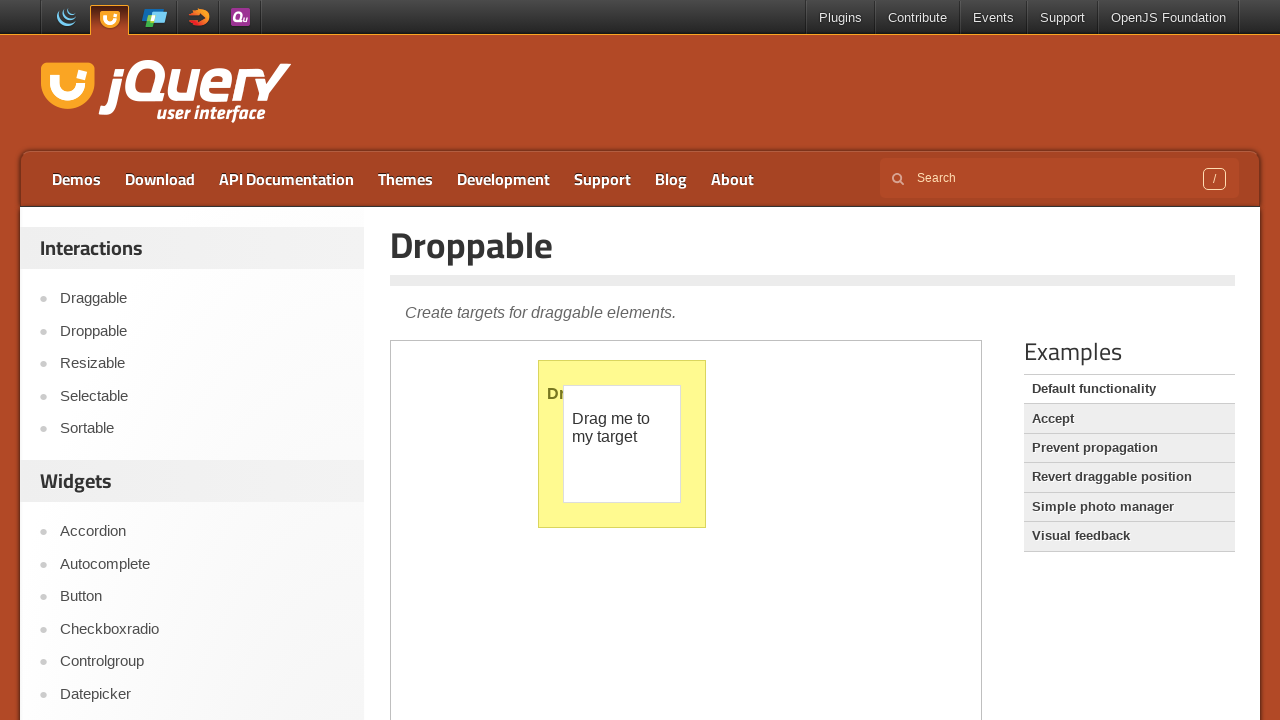

Waited 2000ms before next drag operation
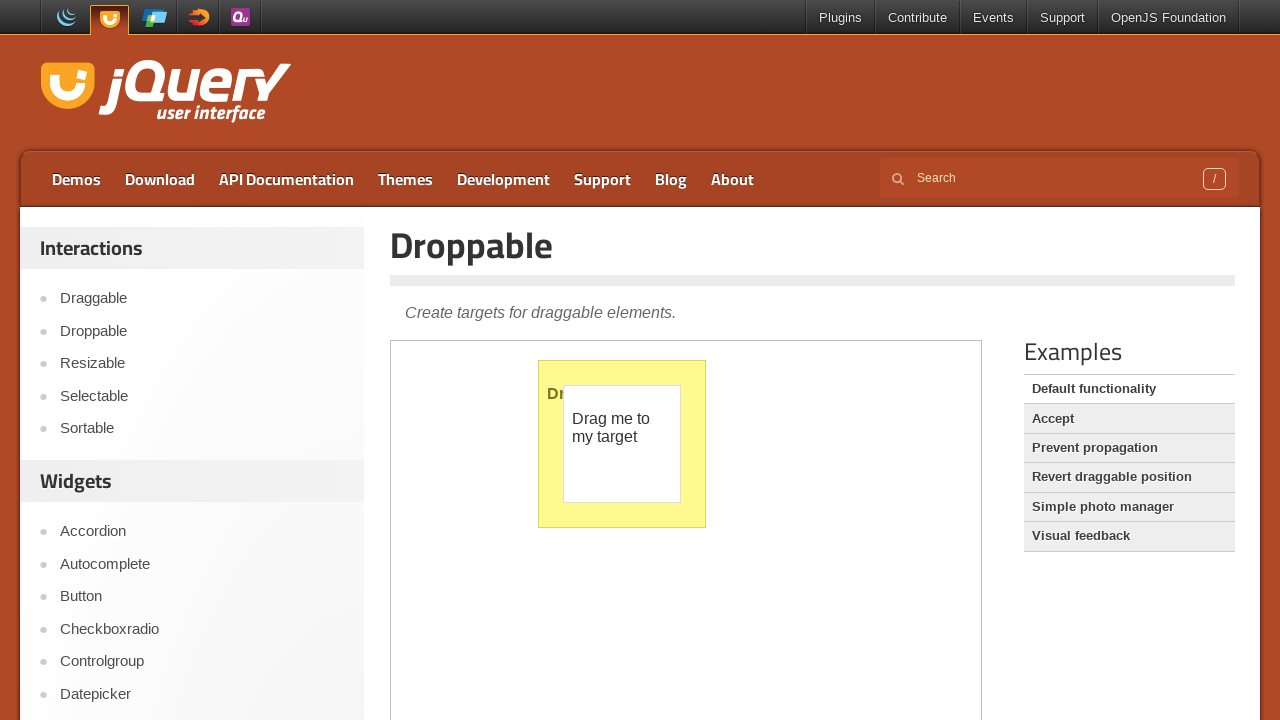

Dragged element by offset (60, 100) pixels at (624, 486)
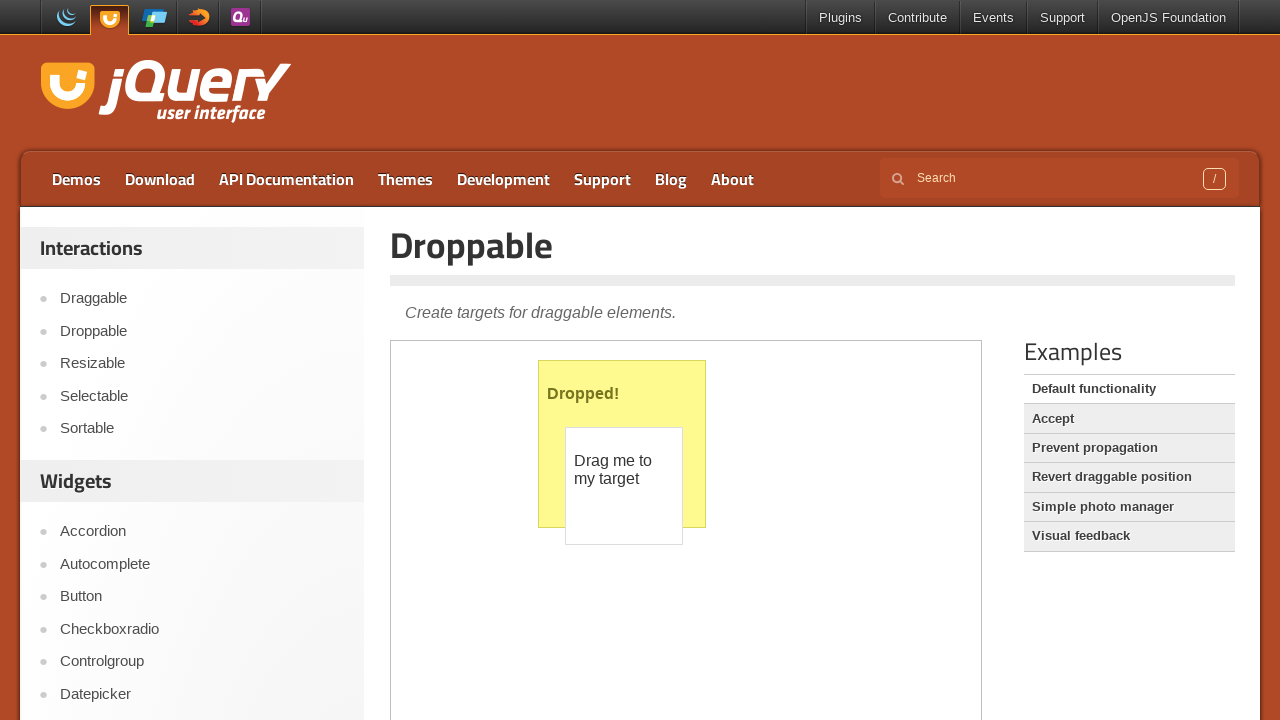

Waited 2000ms before mouse drag operation
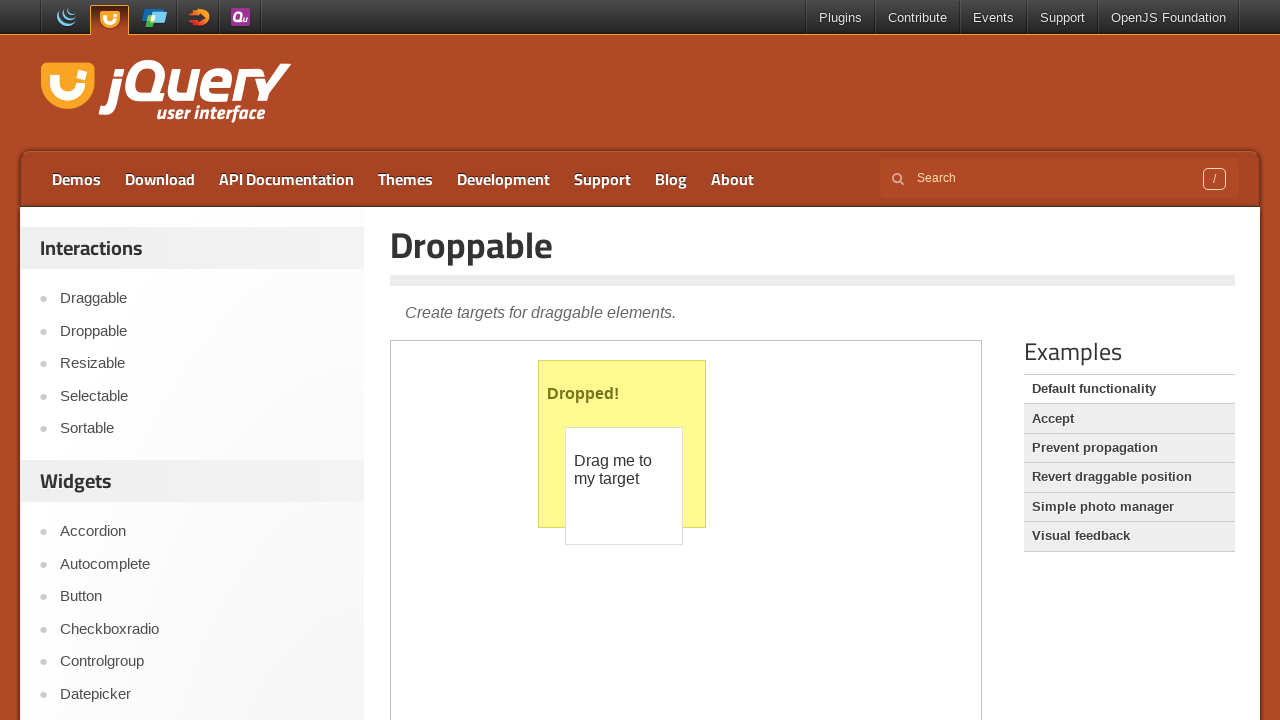

Hovered over draggable element at (624, 486) on iframe >> nth=0 >> internal:control=enter-frame >> #draggable
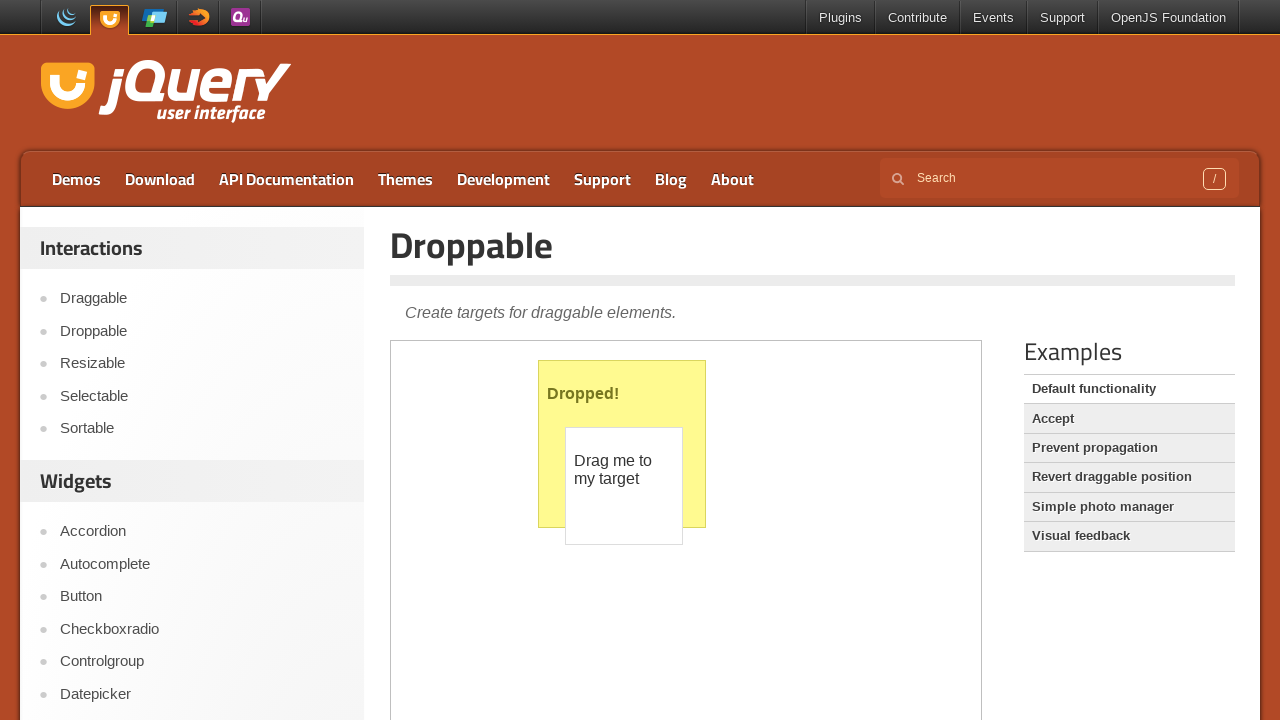

Mouse button pressed down at (624, 486)
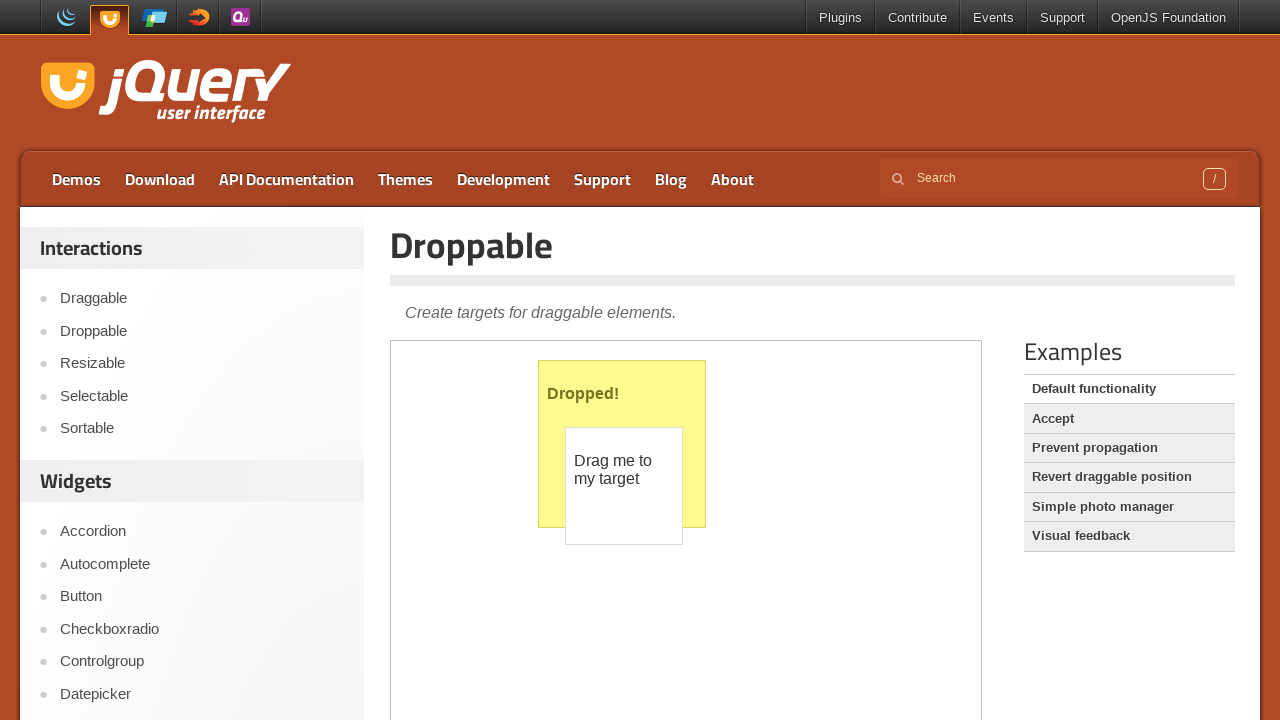

Moved mouse to position (60, 100) in 10 steps at (60, 100)
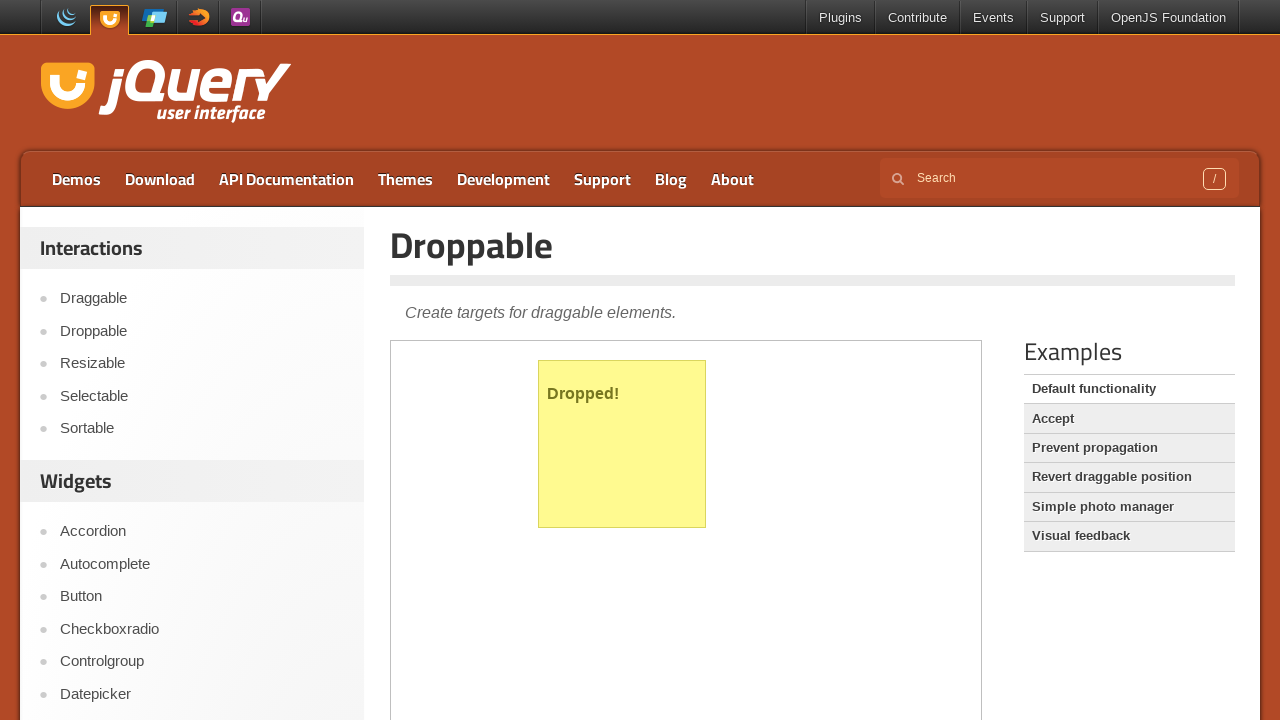

Mouse button released after drag operation at (60, 100)
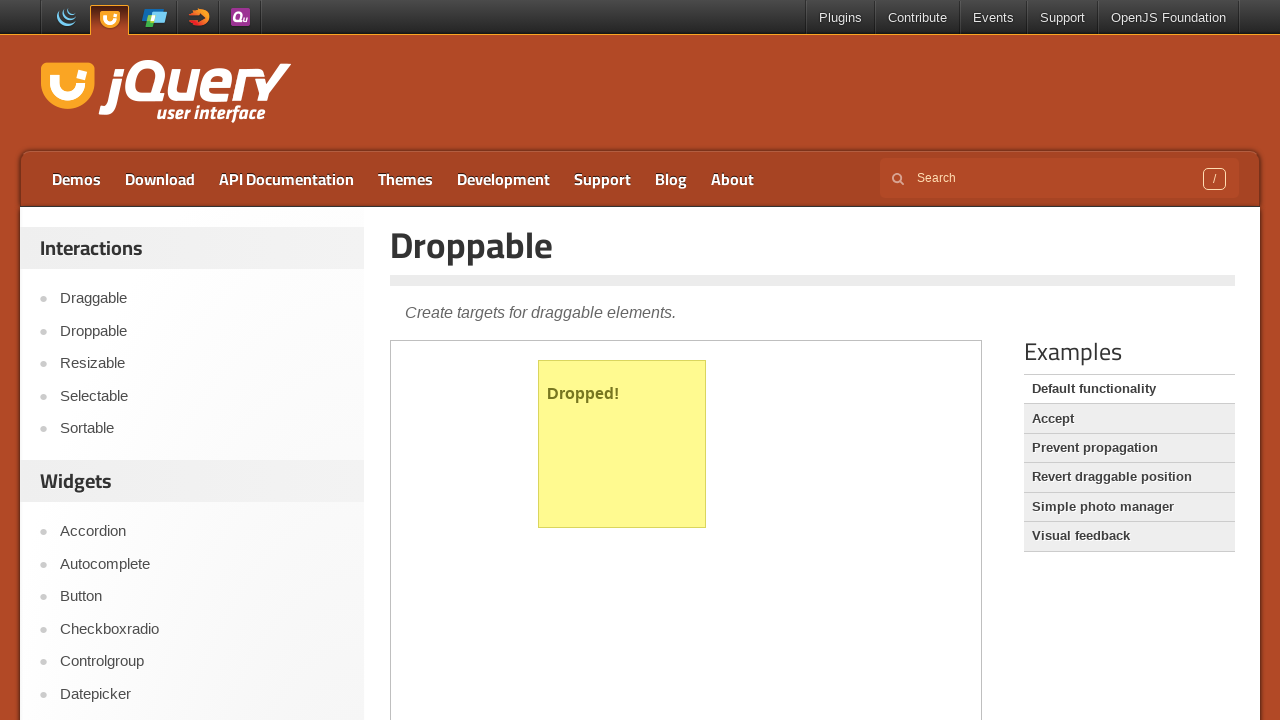

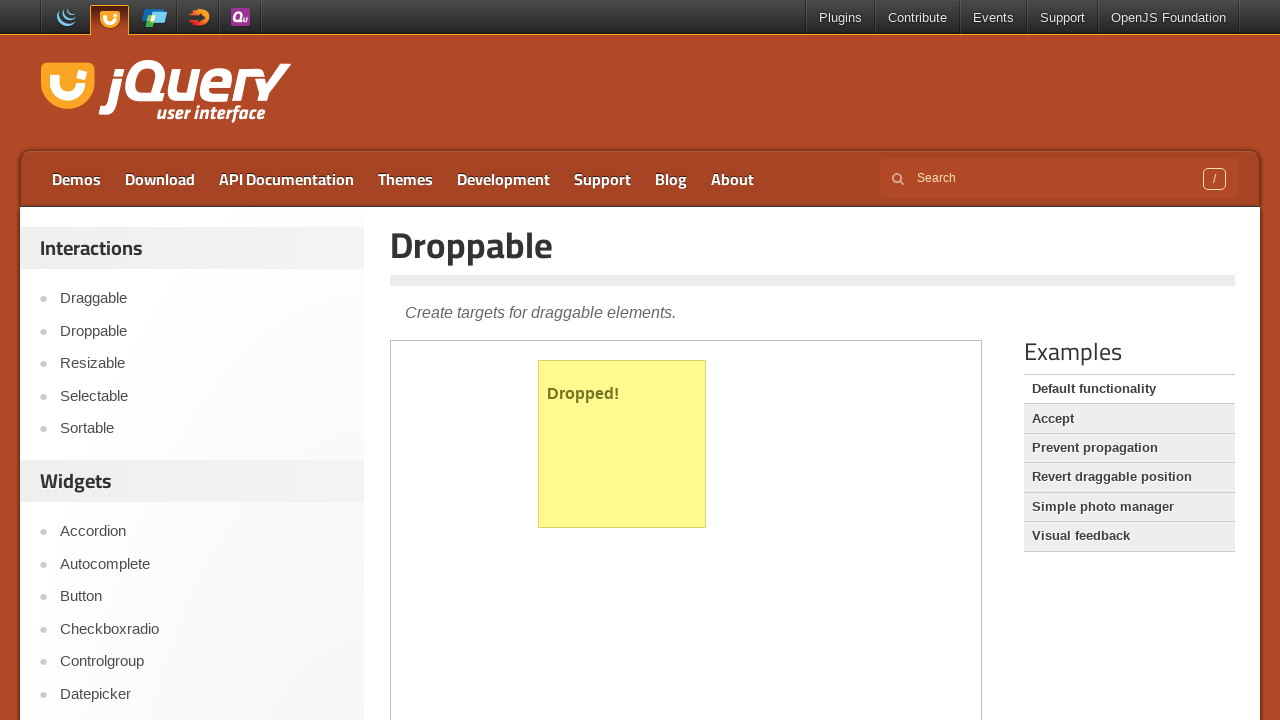